Clicks a link to trigger a notification message and verifies the flash notification appears

Starting URL: http://the-internet.herokuapp.com/notification_message_rendered

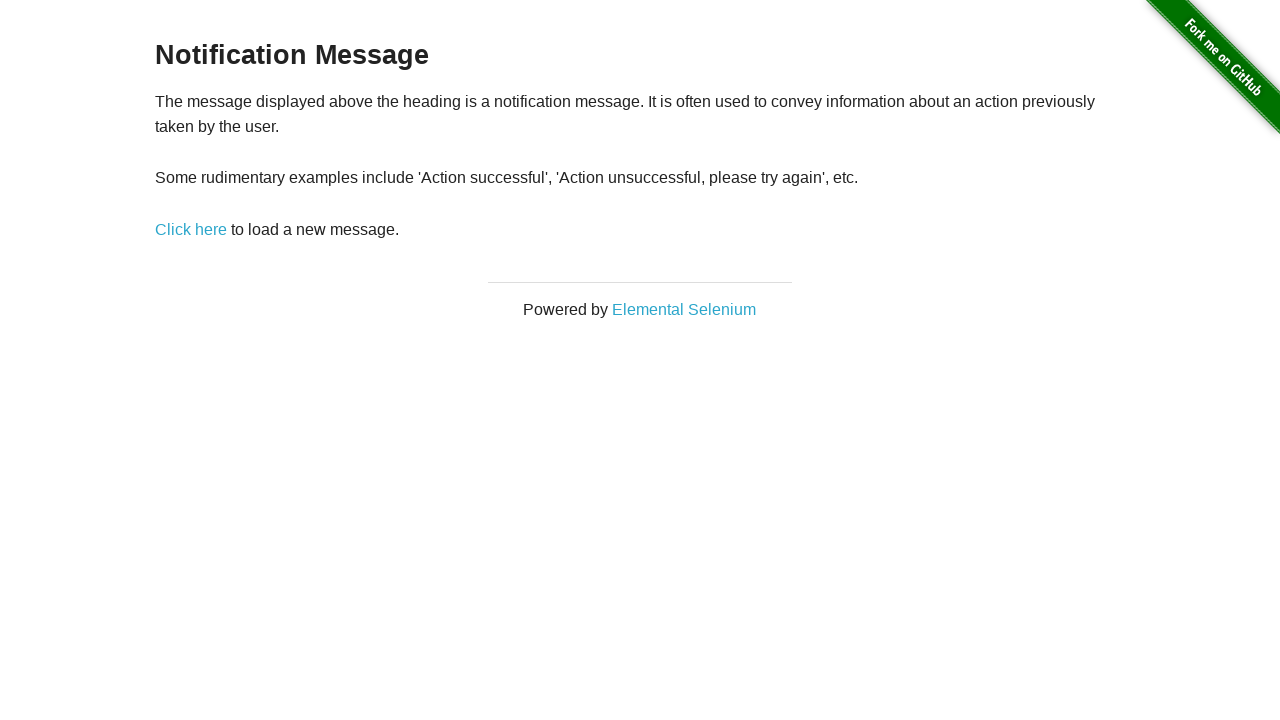

Clicked 'Click here' link to trigger notification message at (191, 229) on a:has-text('Click here')
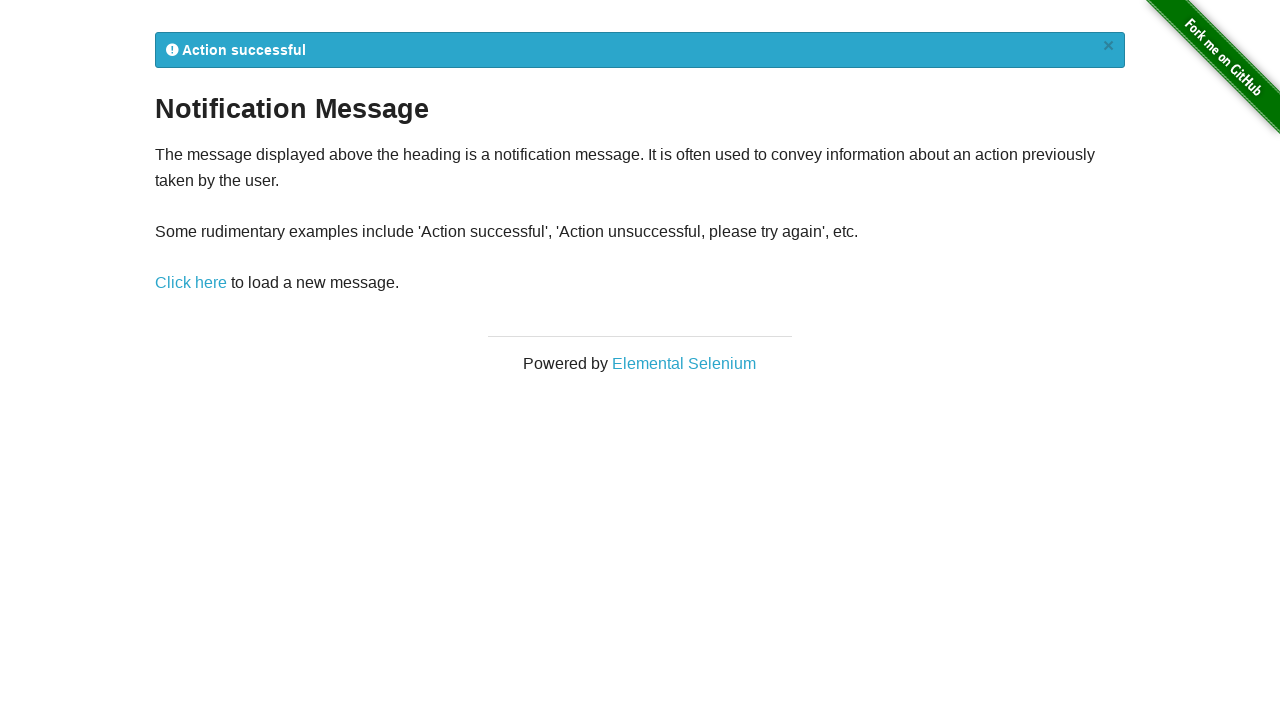

Flash notification message appeared on page
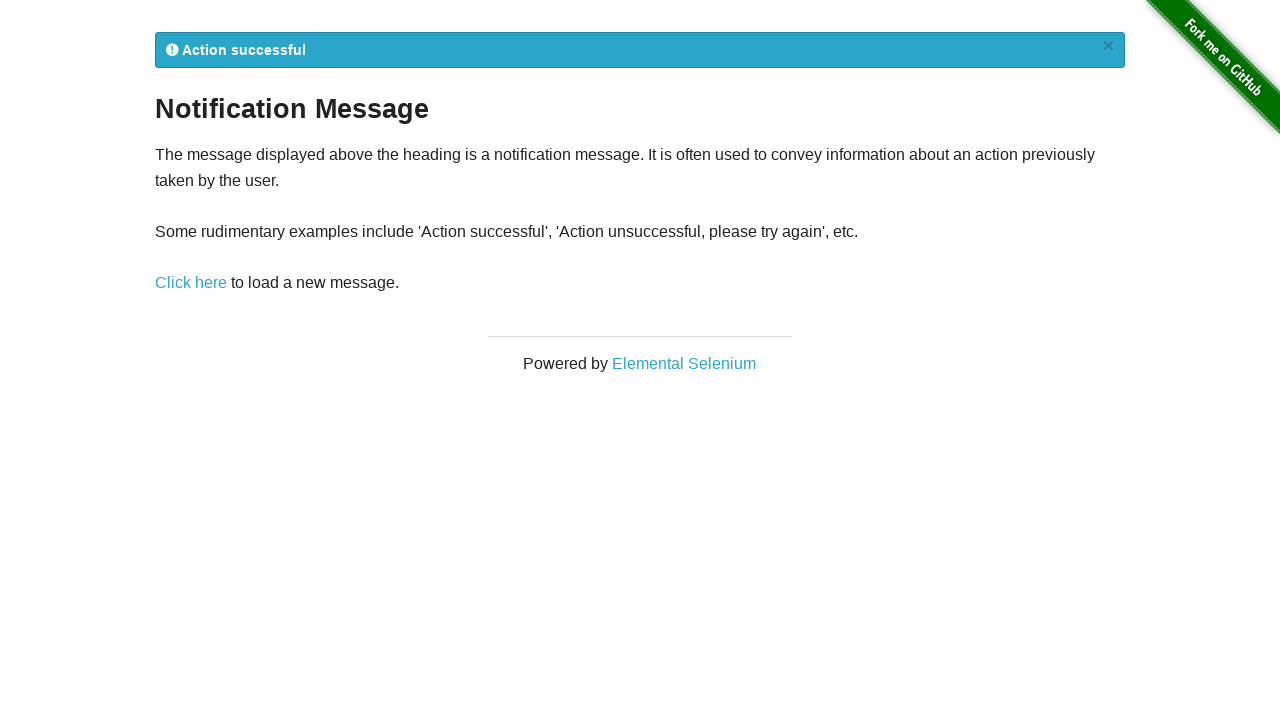

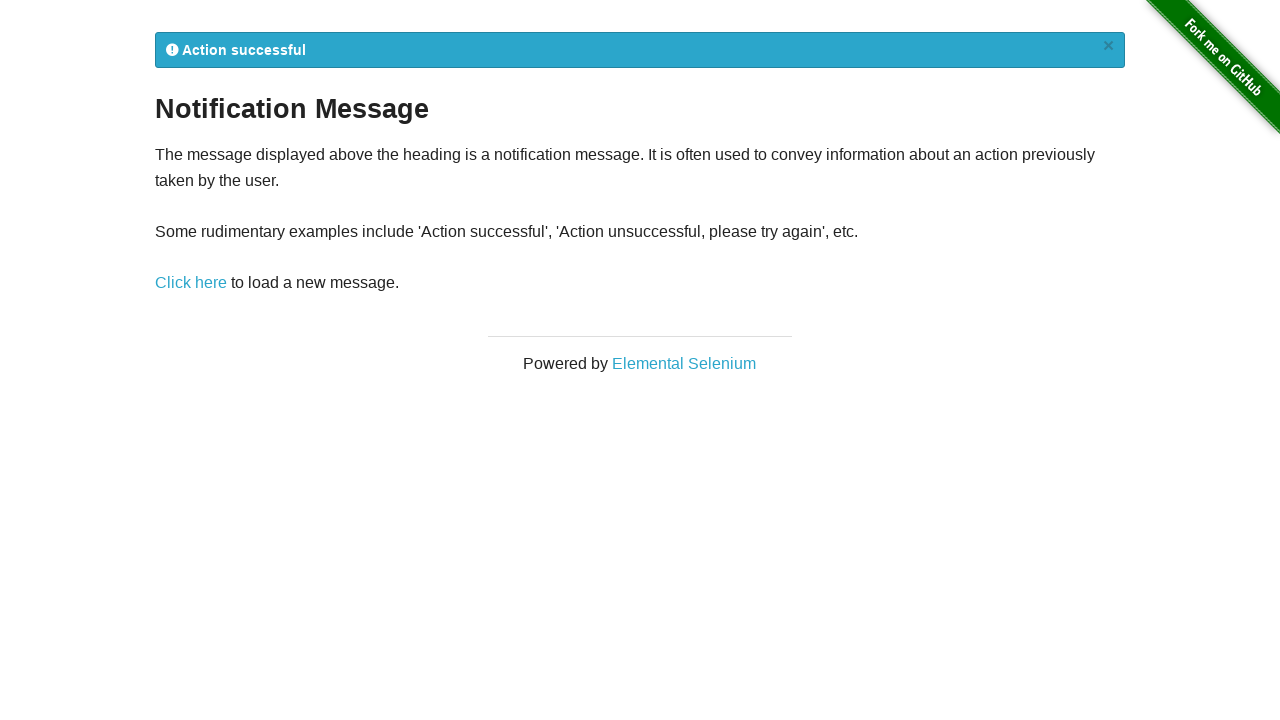